Tests that the browser back button works correctly with filter navigation

Starting URL: https://demo.playwright.dev/todomvc

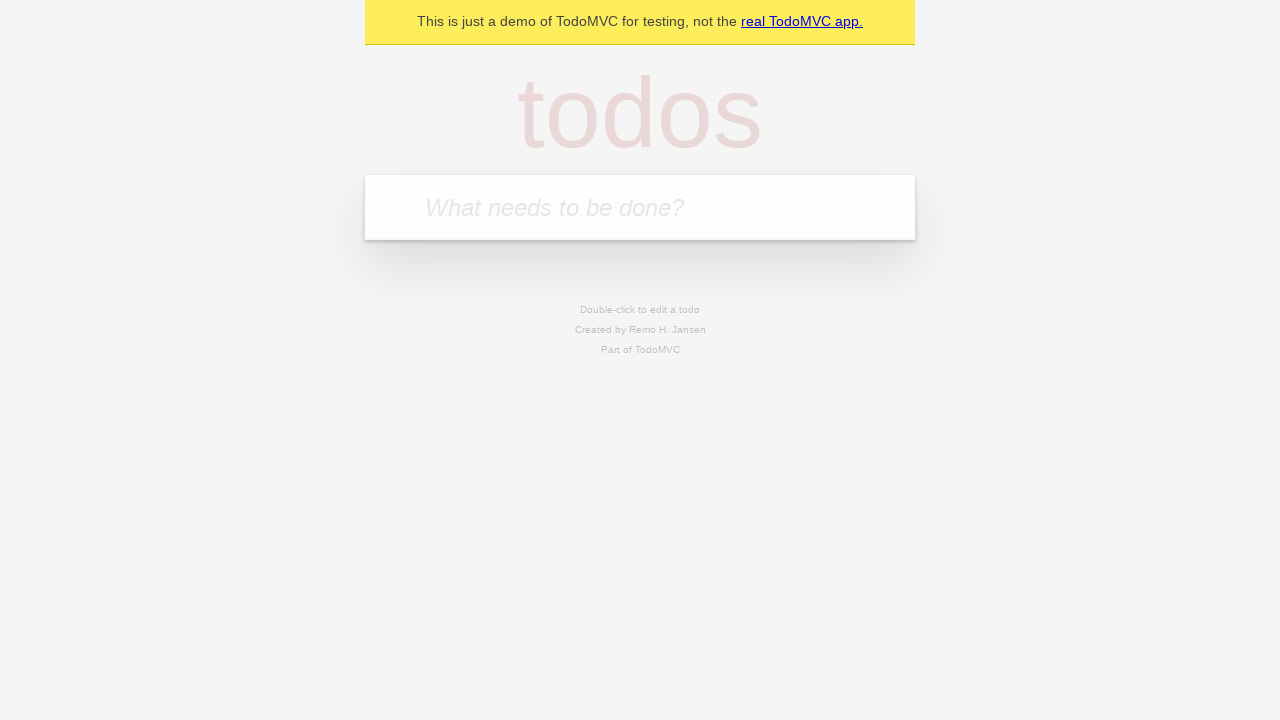

Filled todo input with 'buy some cheese' on internal:attr=[placeholder="What needs to be done?"i]
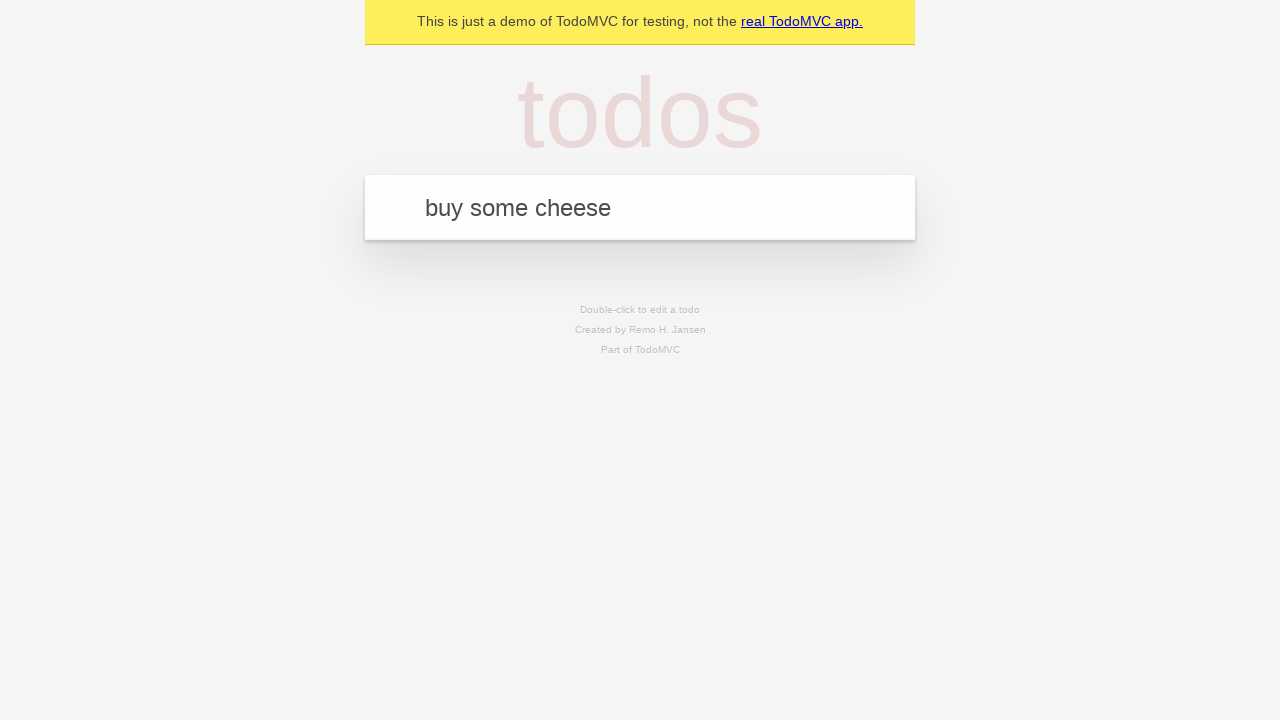

Pressed Enter to create first todo on internal:attr=[placeholder="What needs to be done?"i]
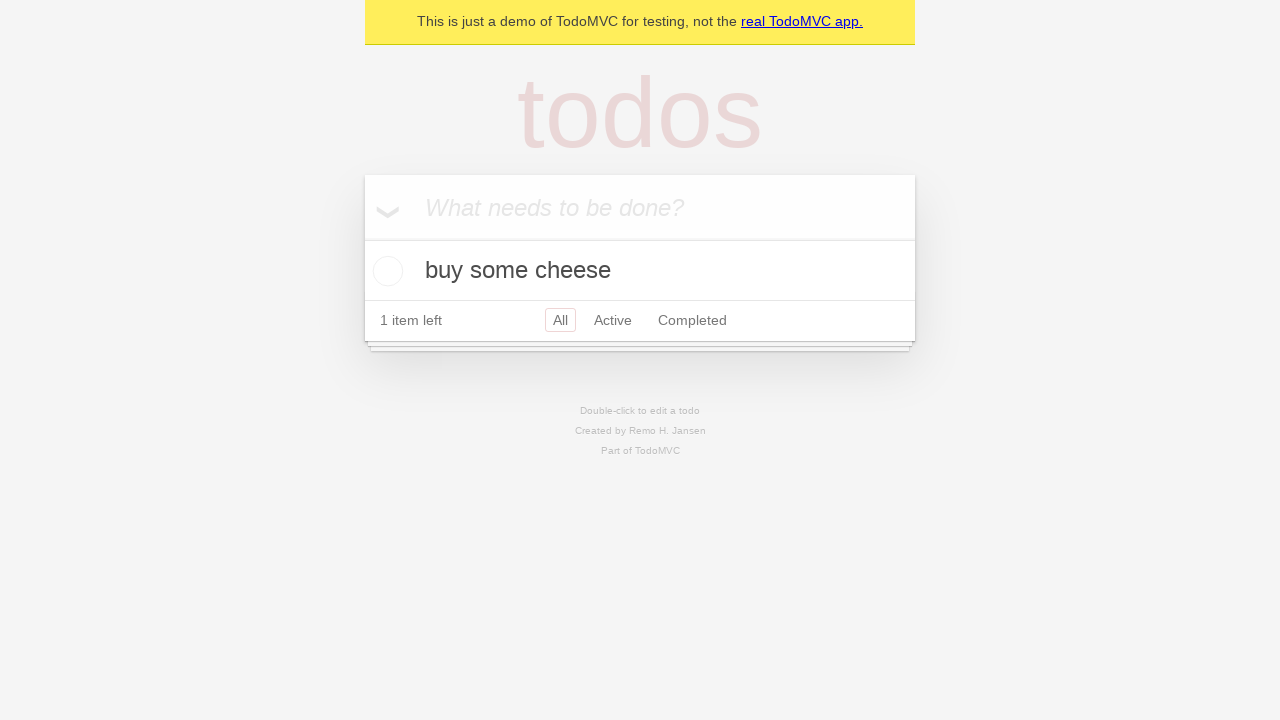

Filled todo input with 'feed the cat' on internal:attr=[placeholder="What needs to be done?"i]
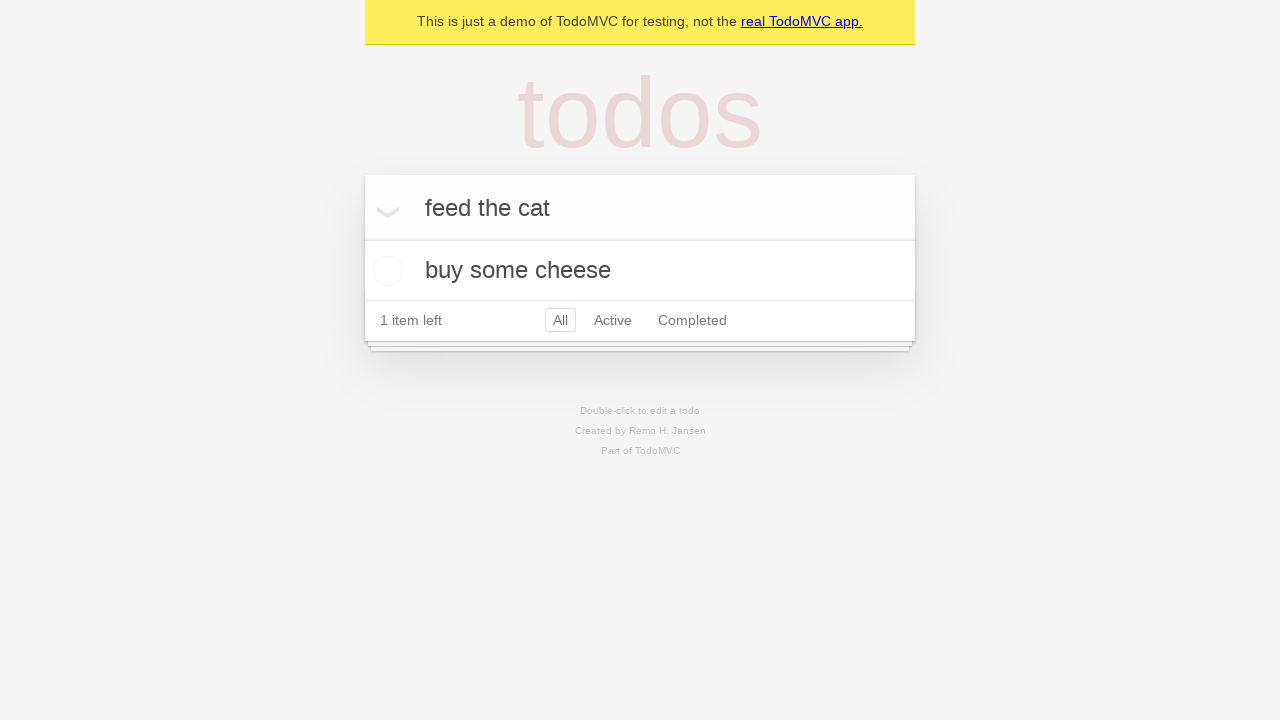

Pressed Enter to create second todo on internal:attr=[placeholder="What needs to be done?"i]
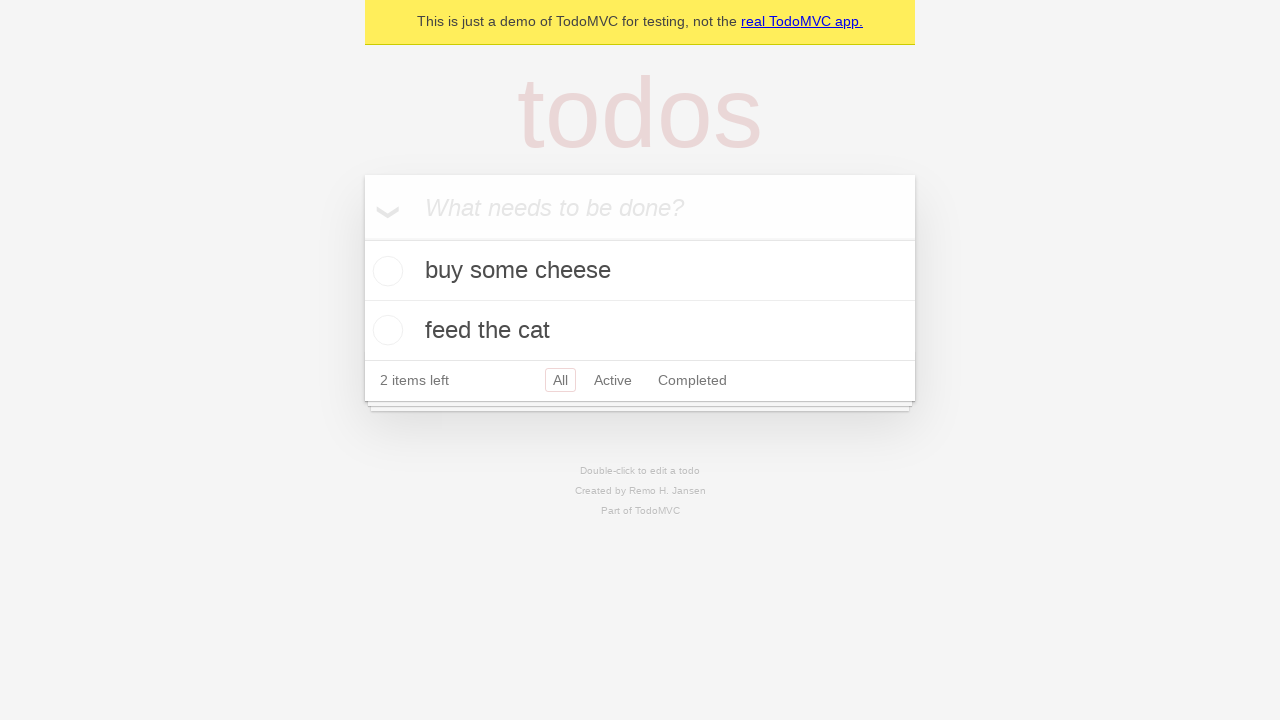

Filled todo input with 'book a doctors appointment' on internal:attr=[placeholder="What needs to be done?"i]
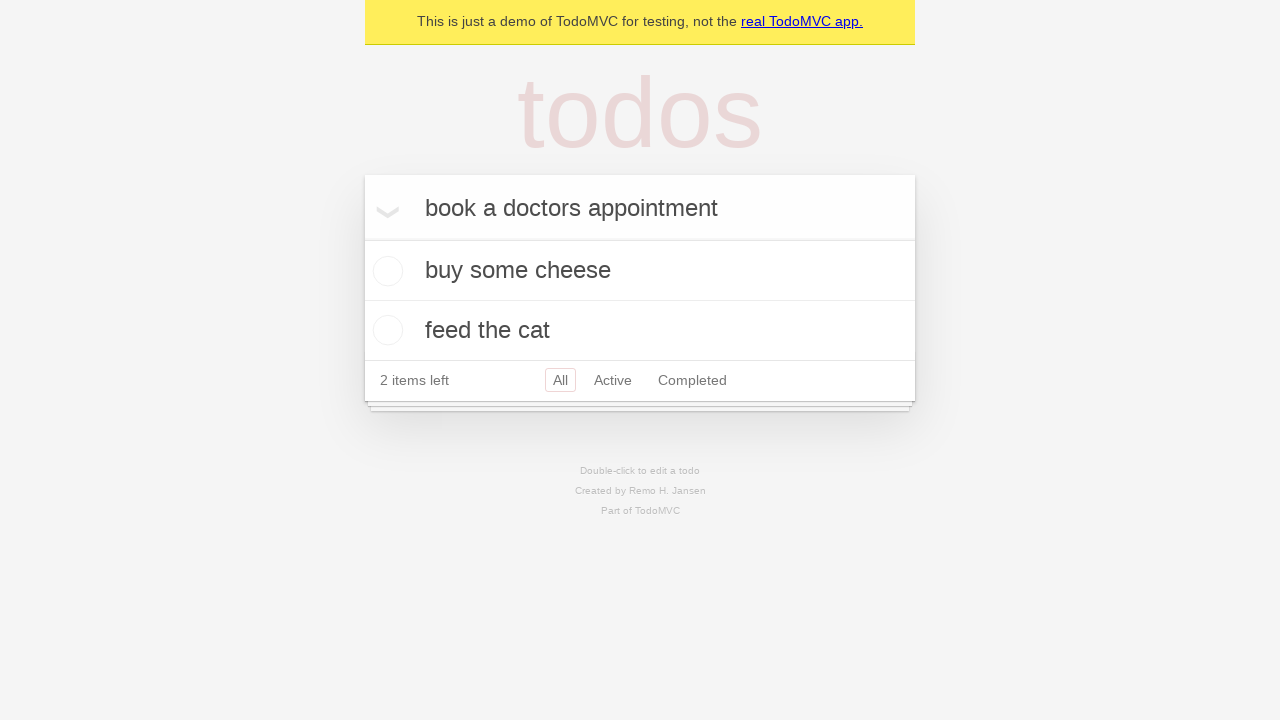

Pressed Enter to create third todo on internal:attr=[placeholder="What needs to be done?"i]
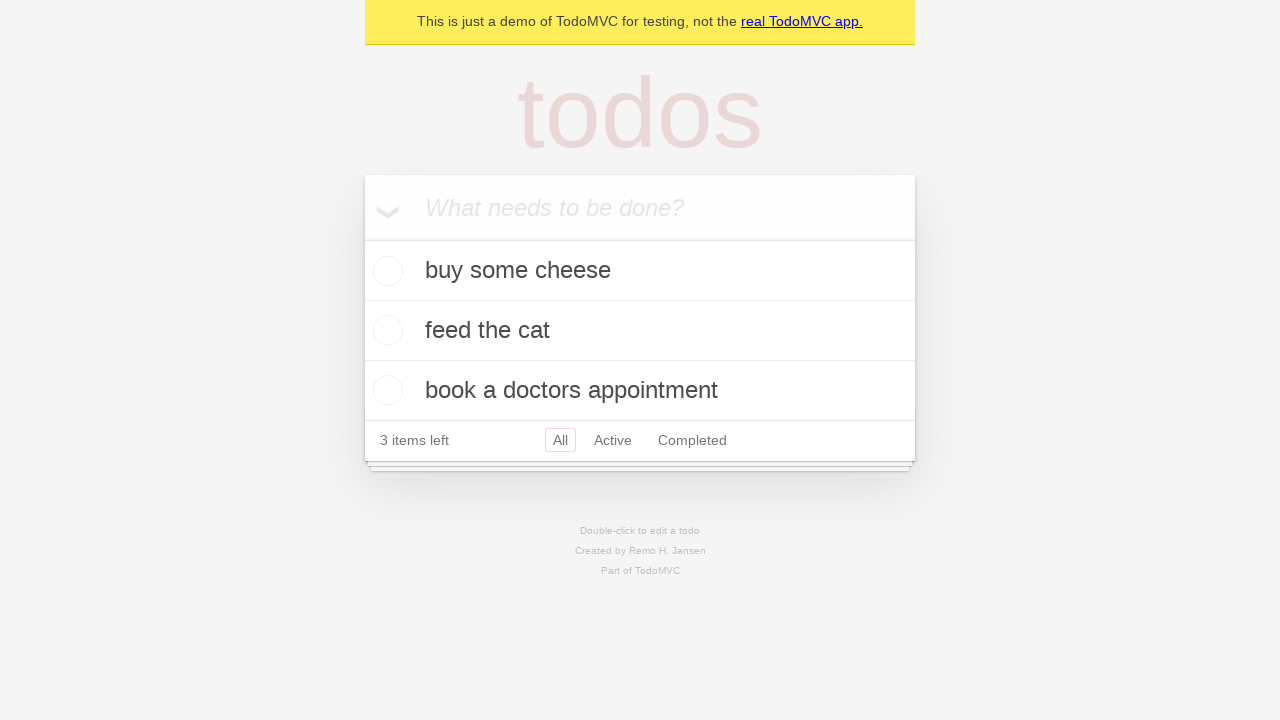

Checked the second todo item at (385, 330) on internal:testid=[data-testid="todo-item"s] >> nth=1 >> internal:role=checkbox
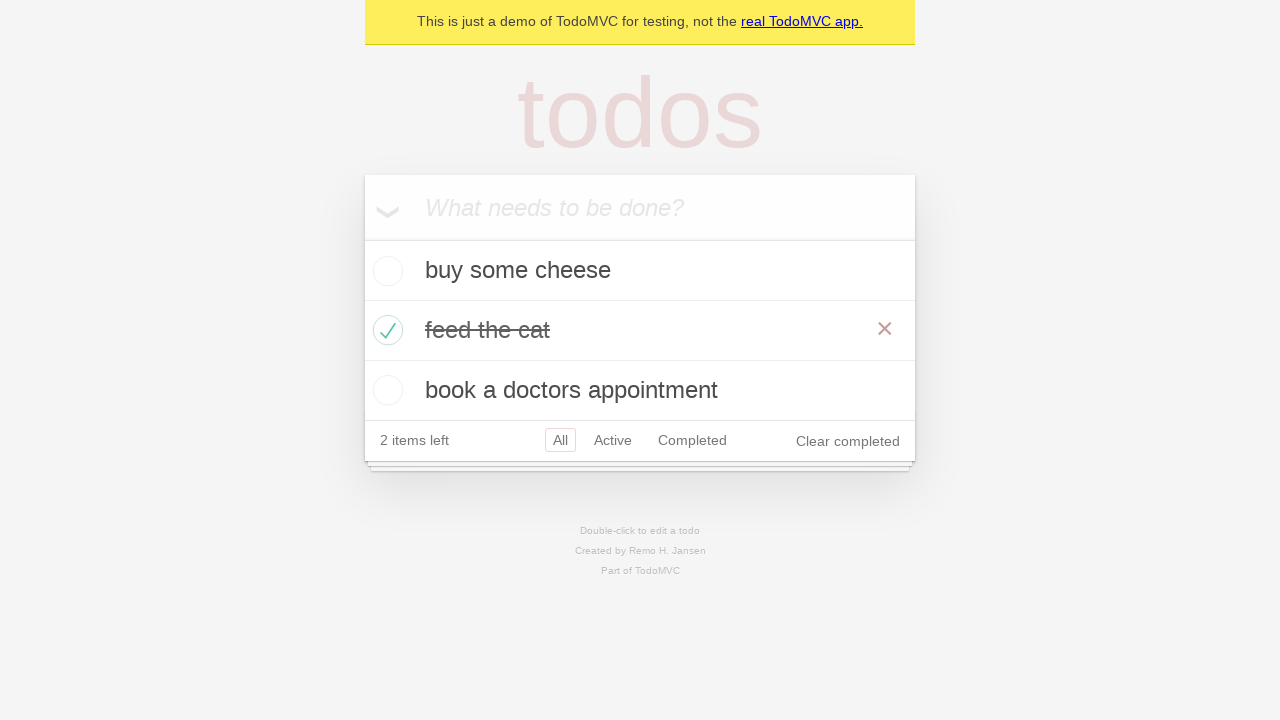

Clicked 'All' filter link at (560, 440) on internal:role=link[name="All"i]
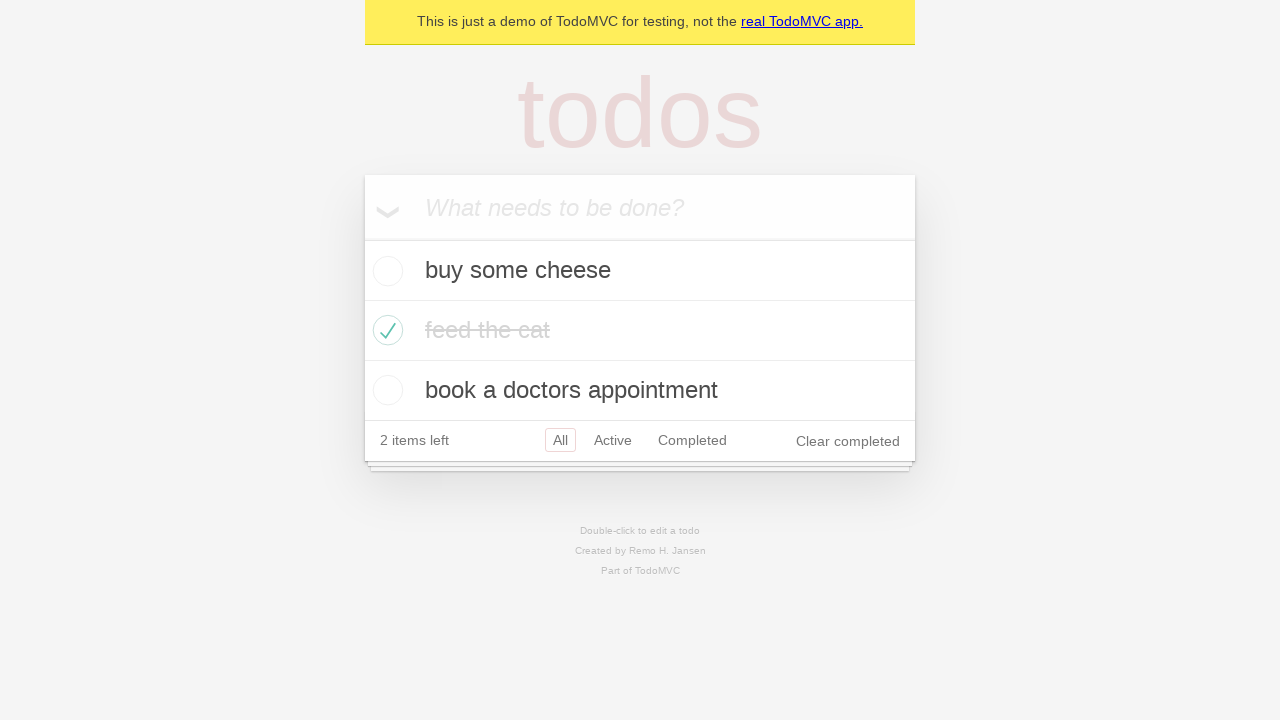

Clicked 'Active' filter link at (613, 440) on internal:role=link[name="Active"i]
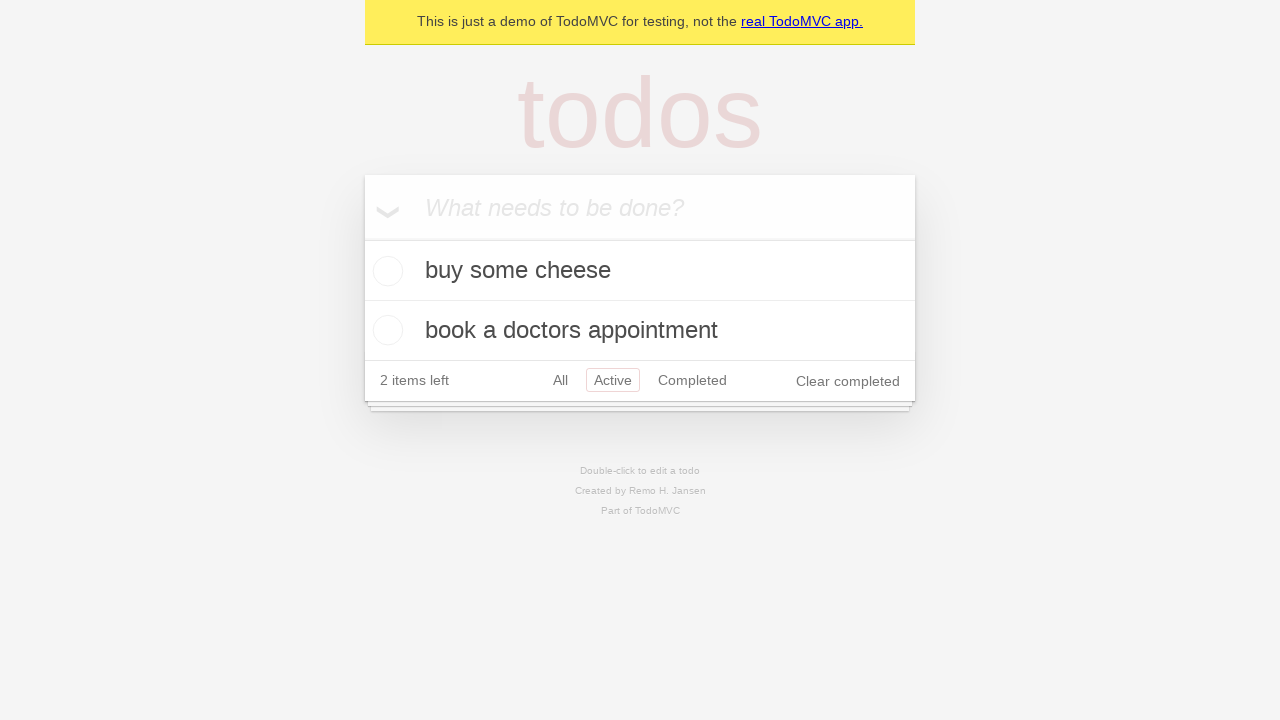

Clicked 'Completed' filter link at (692, 380) on internal:role=link[name="Completed"i]
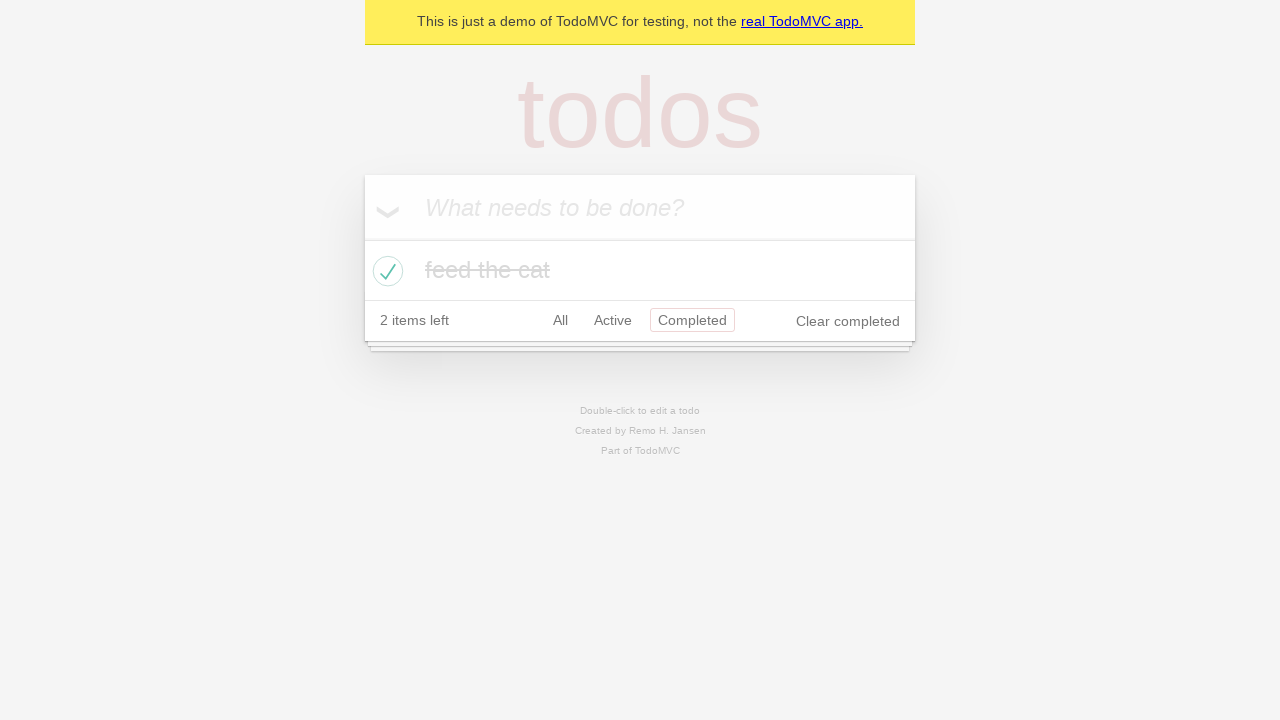

Navigated back using browser back button
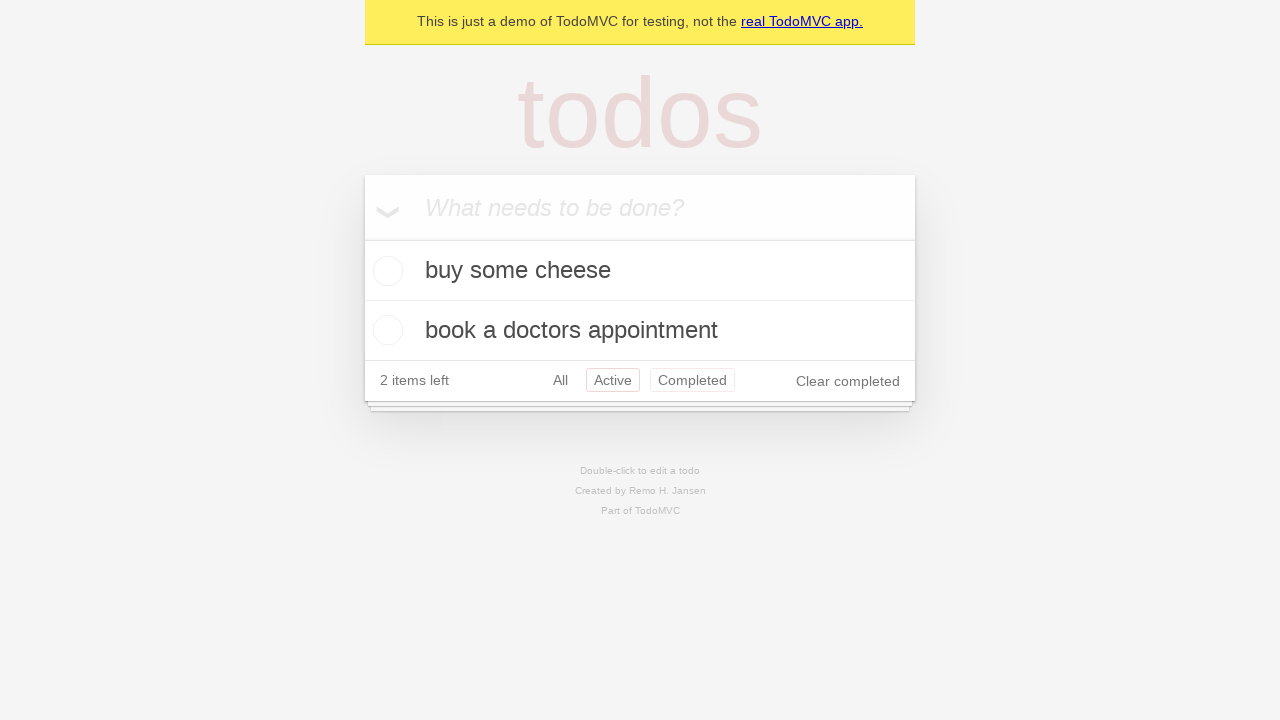

Navigated back again using browser back button
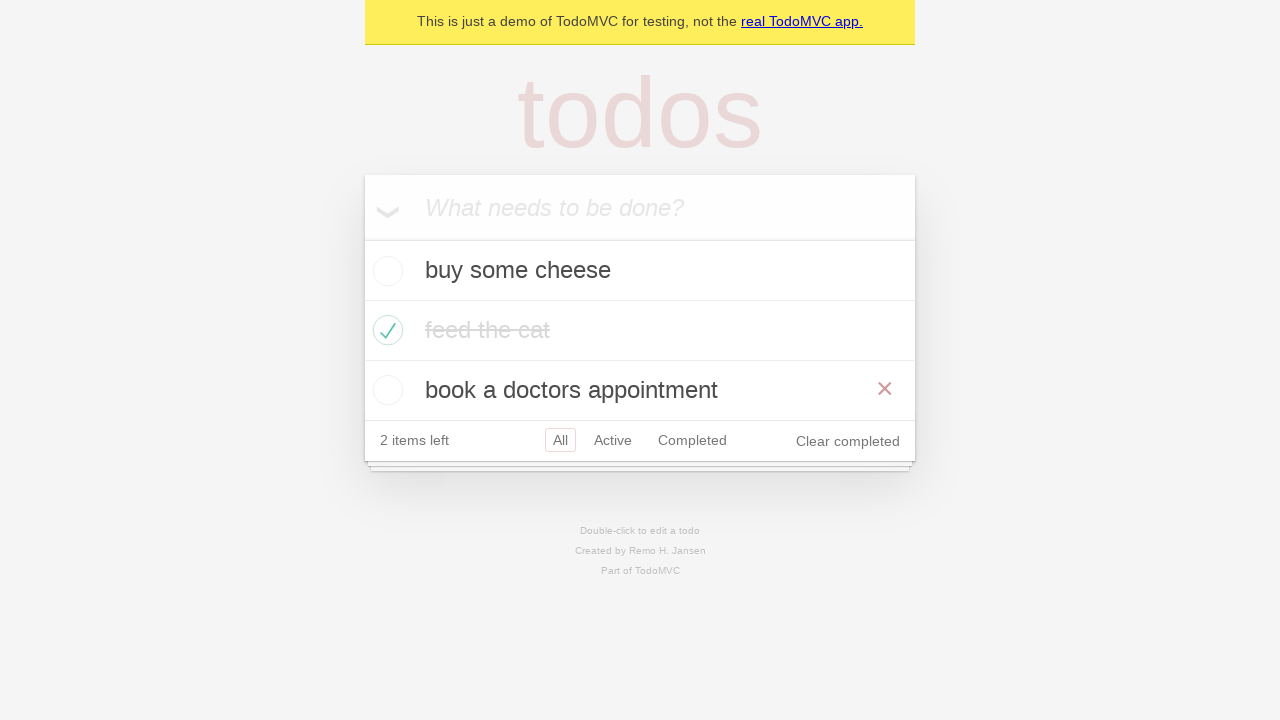

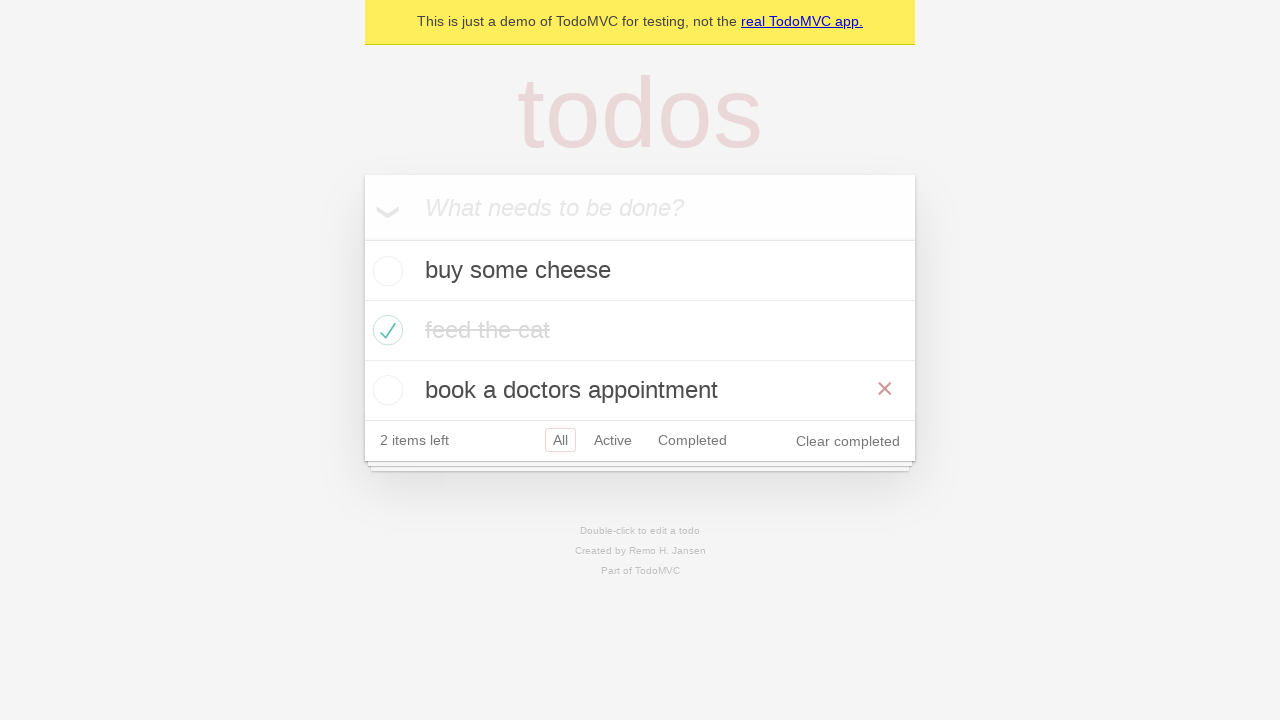